Tests the automation demo site by skipping sign in, verifying the page heading, and filling in a first name field.

Starting URL: https://demo.automationtesting.in/

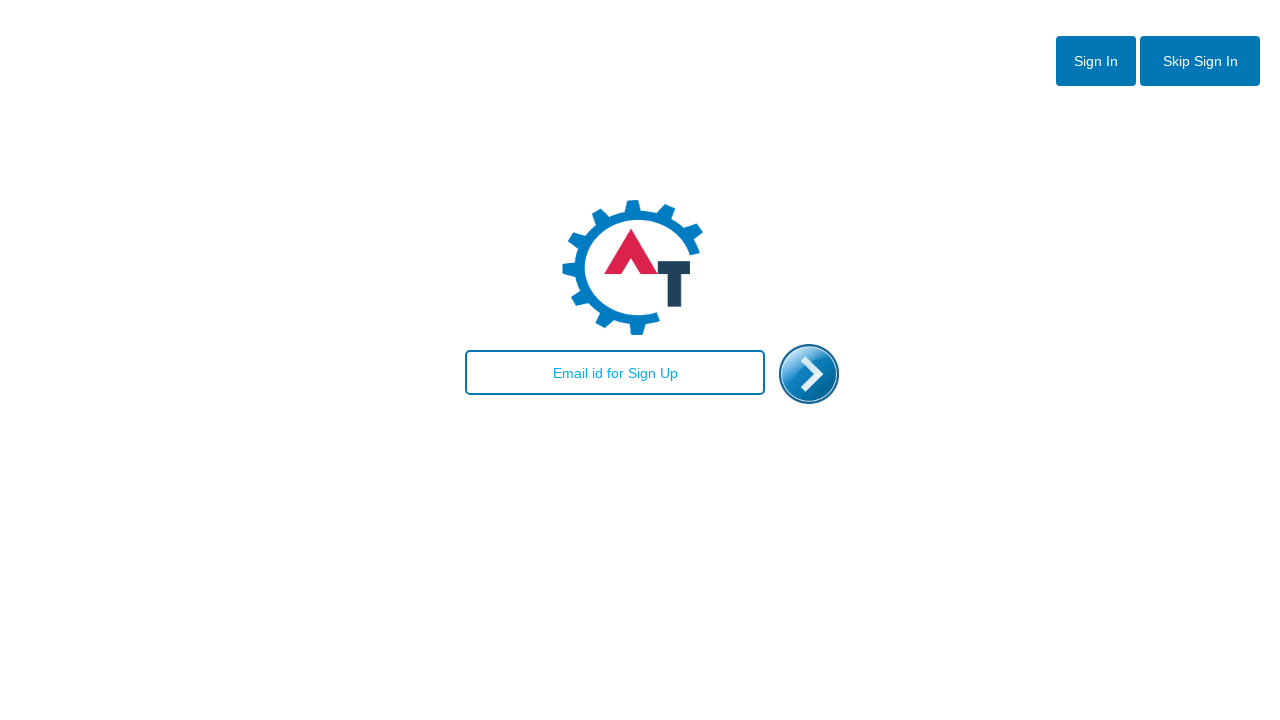

Clicked Skip Sign In button at (1200, 61) on internal:role=button[name="Skip Sign In"i]
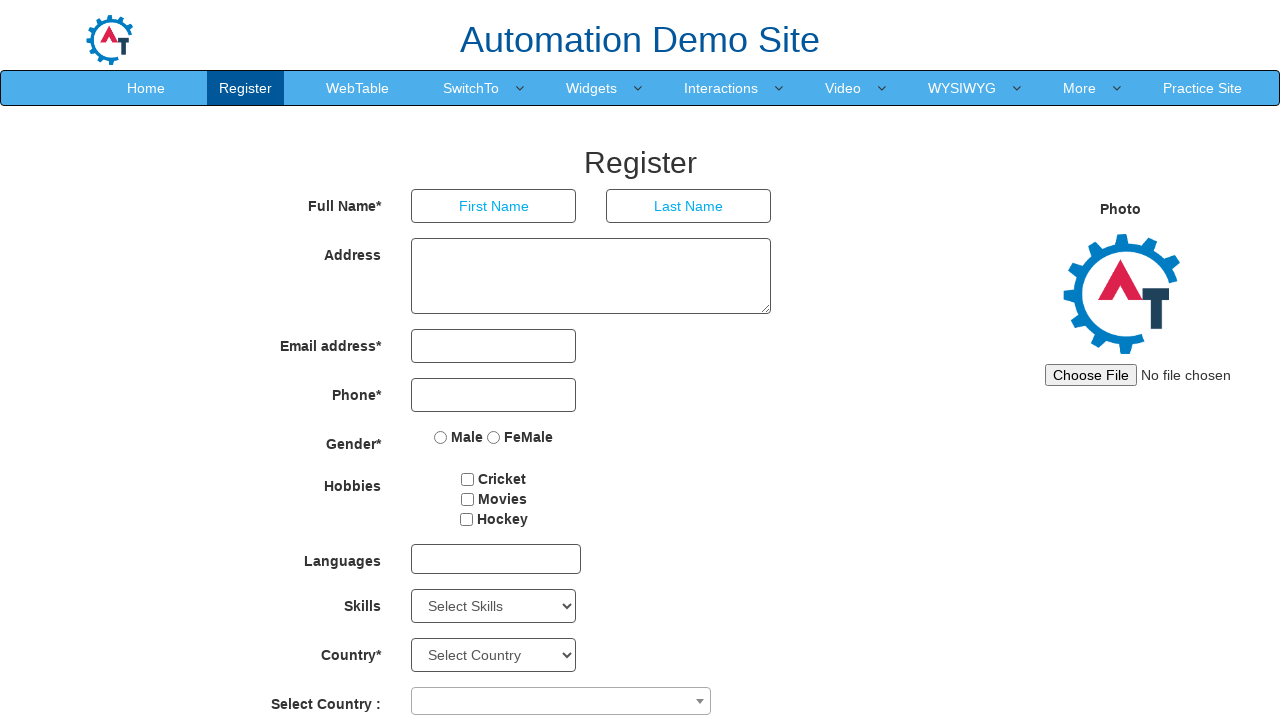

Verified Automation Demo Site heading is visible
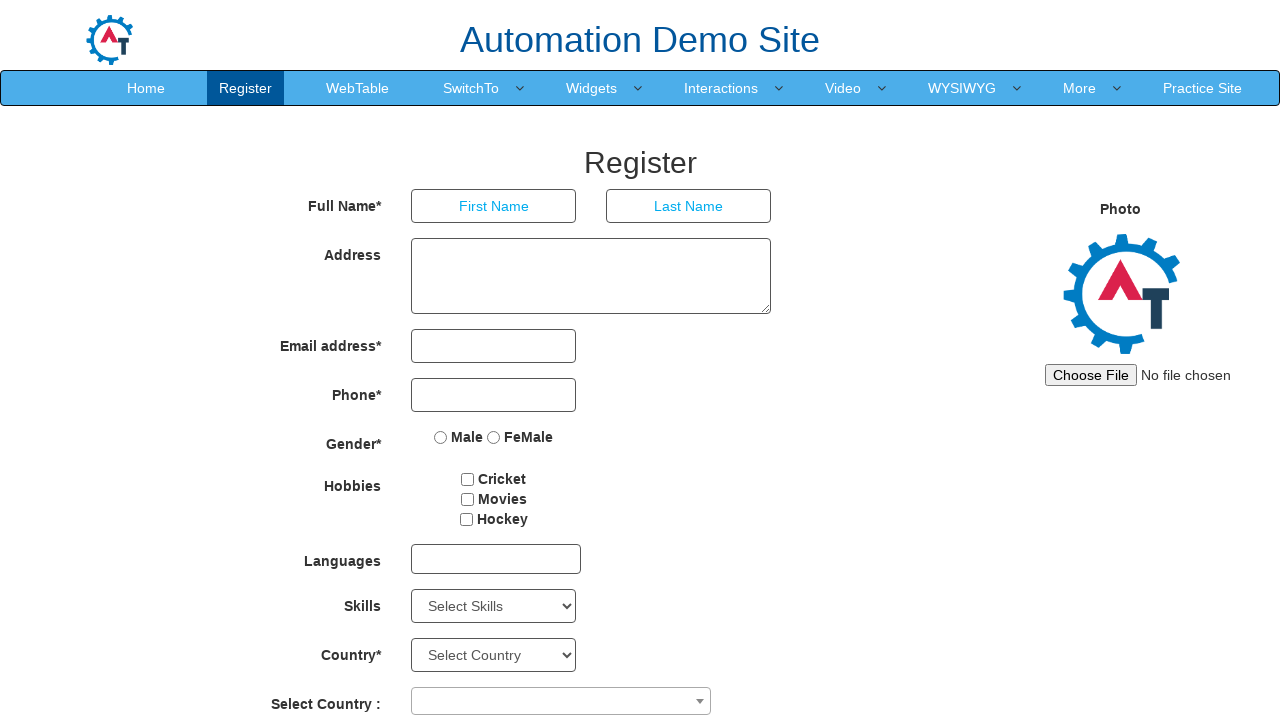

Filled first name field with 'XYZ' on internal:attr=[placeholder="First Name"i]
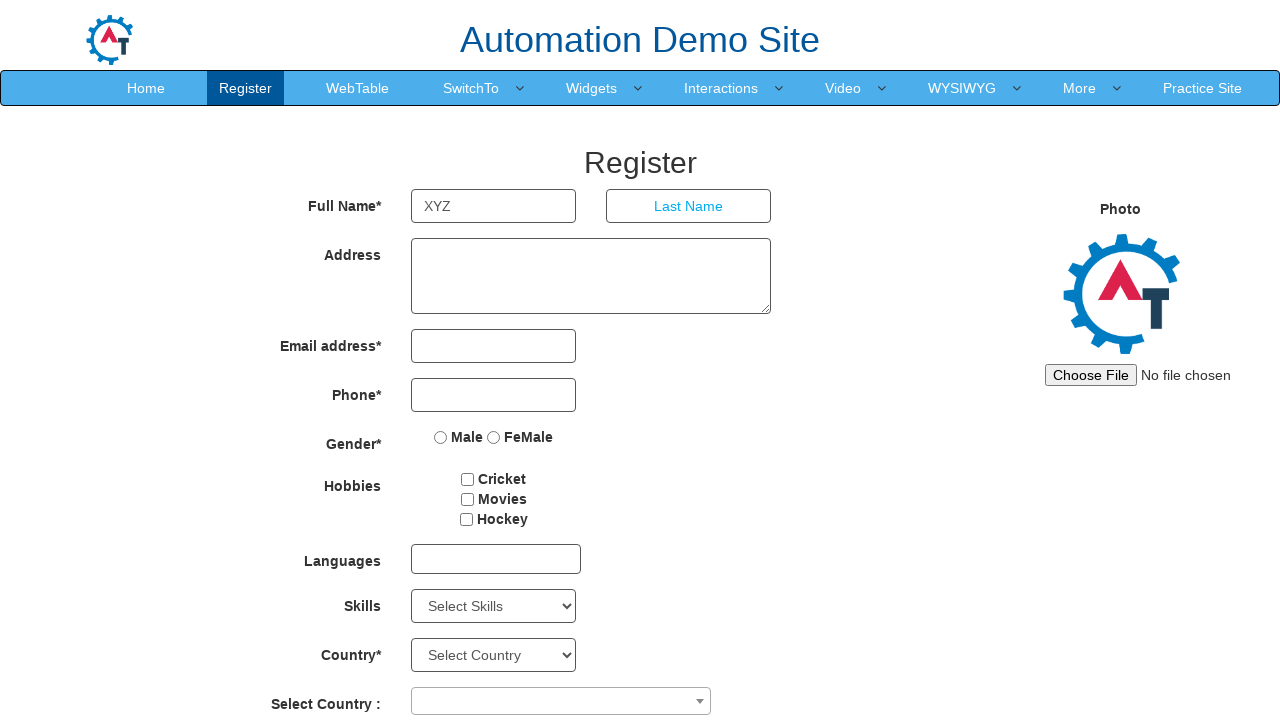

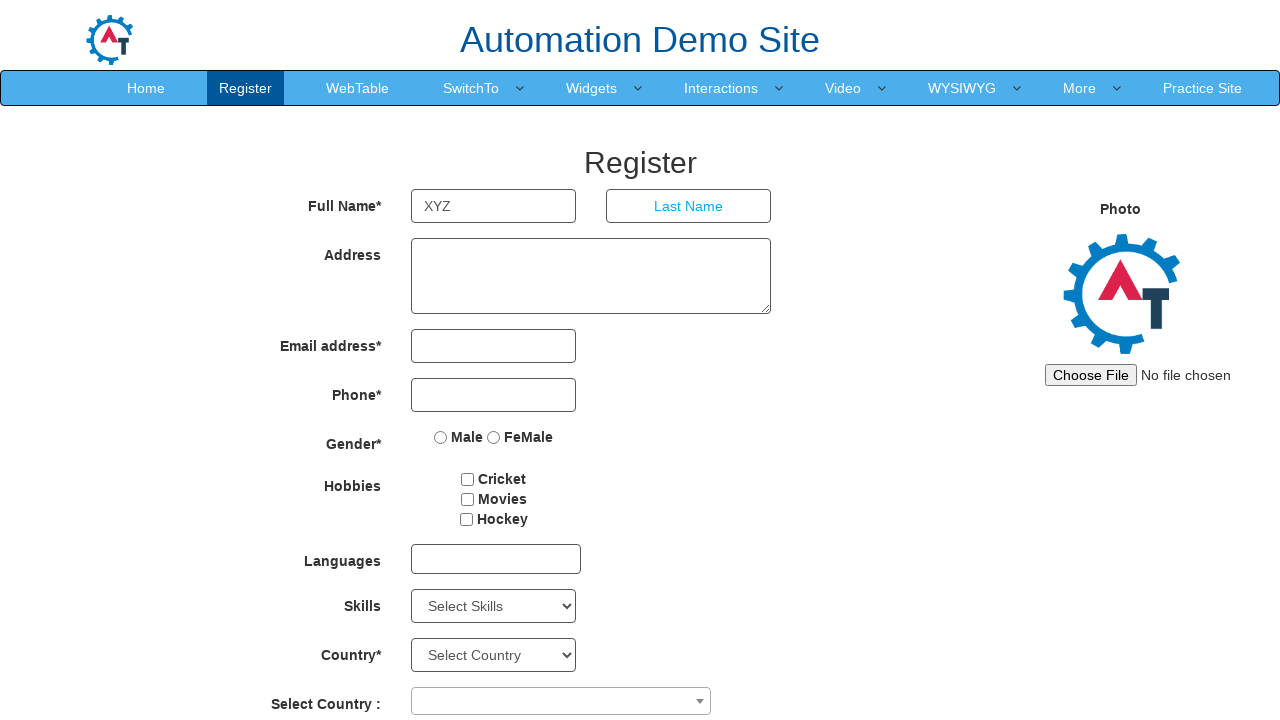